Tests a JavaScript prompt dialog by clicking the third button, entering a name in the prompt, accepting it, and verifying the name appears in the result

Starting URL: https://the-internet.herokuapp.com/javascript_alerts

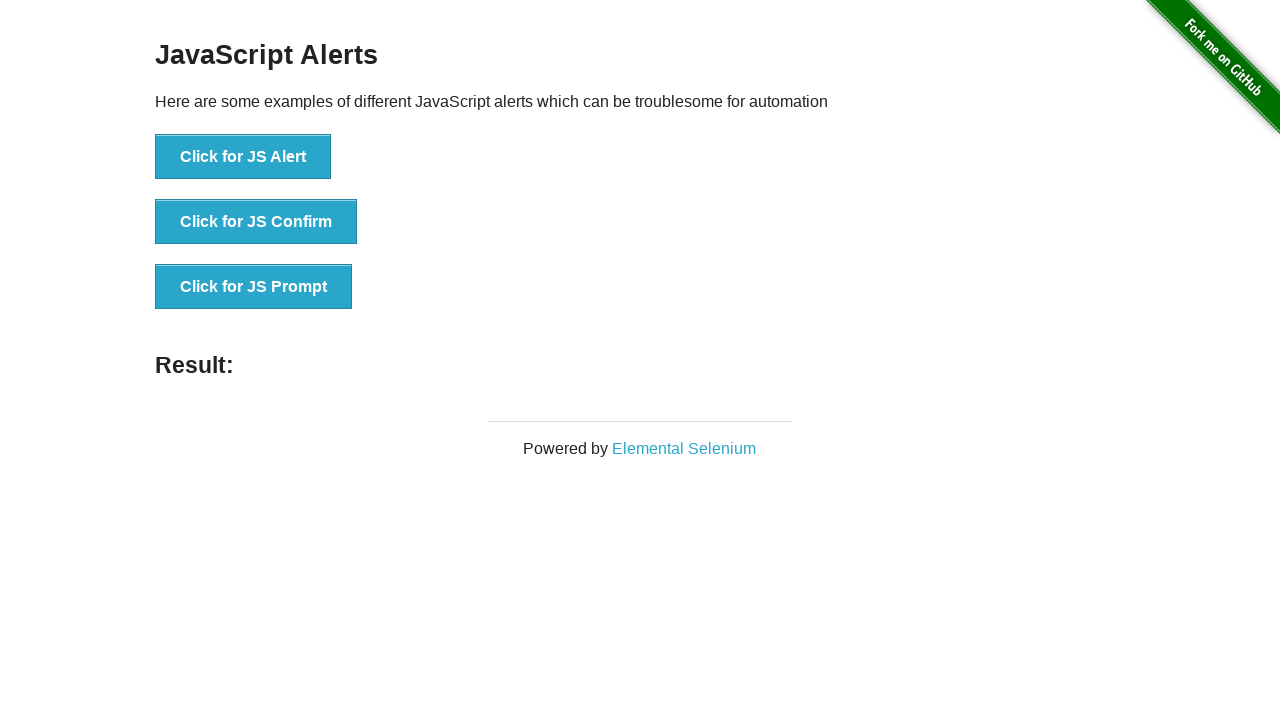

Set up dialog handler to accept prompt with 'Marcus'
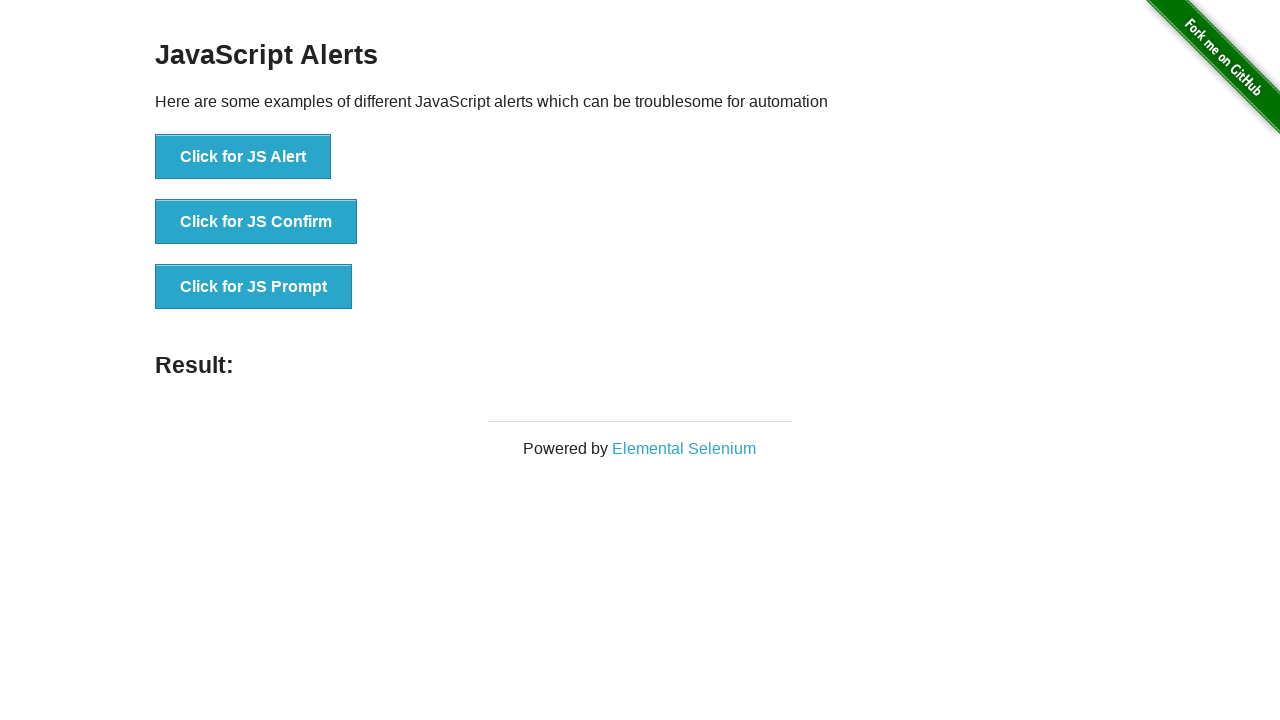

Clicked the third button to trigger JavaScript prompt dialog at (254, 287) on button[onclick='jsPrompt()']
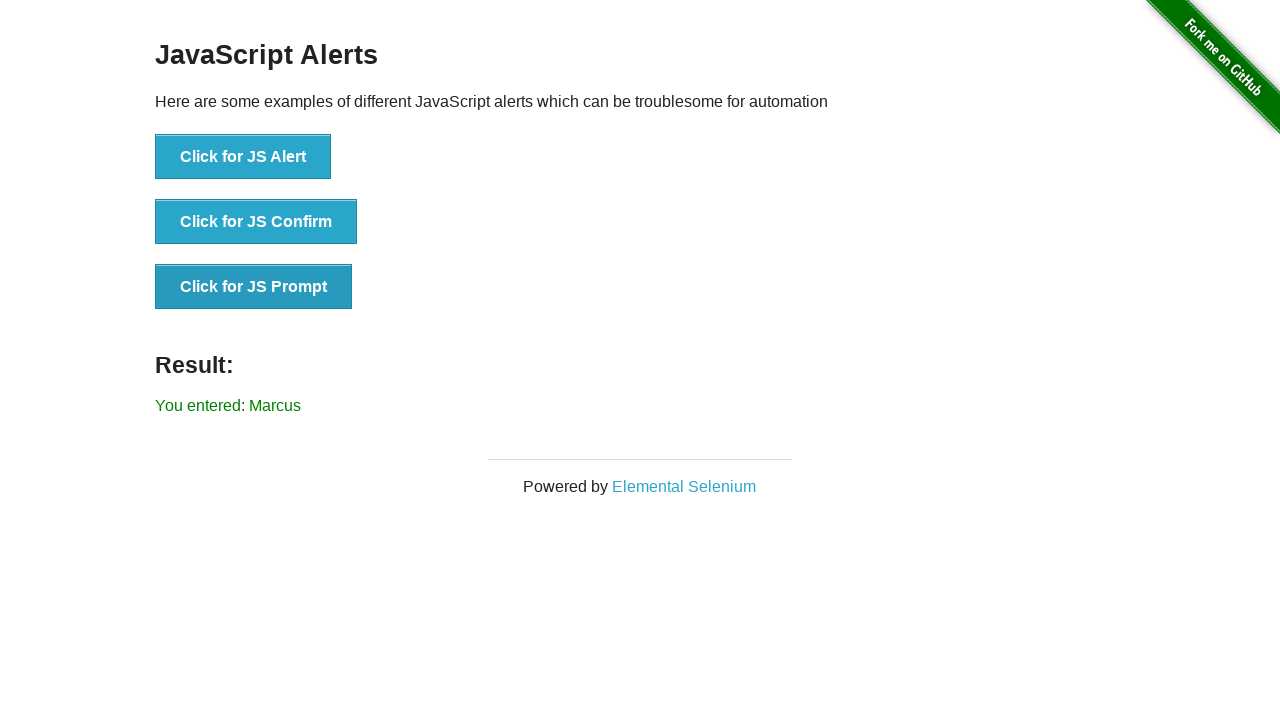

Result message element loaded
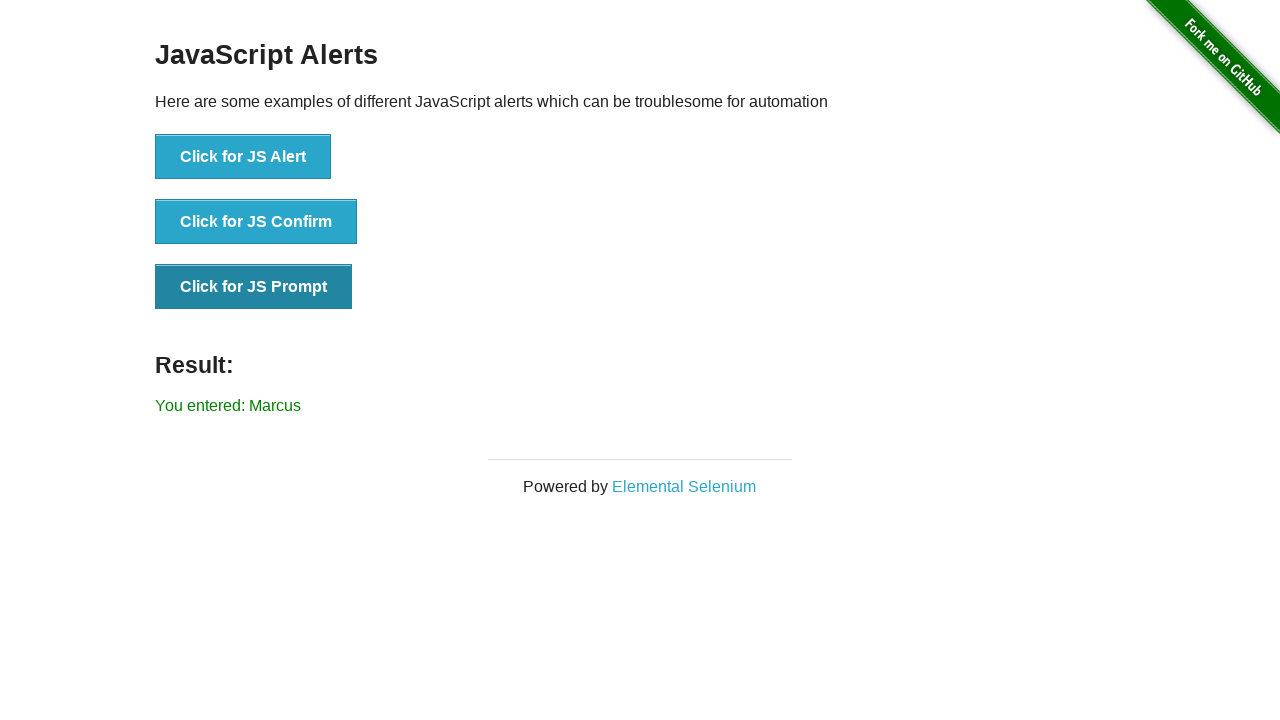

Verified that 'Marcus' appears in the result message
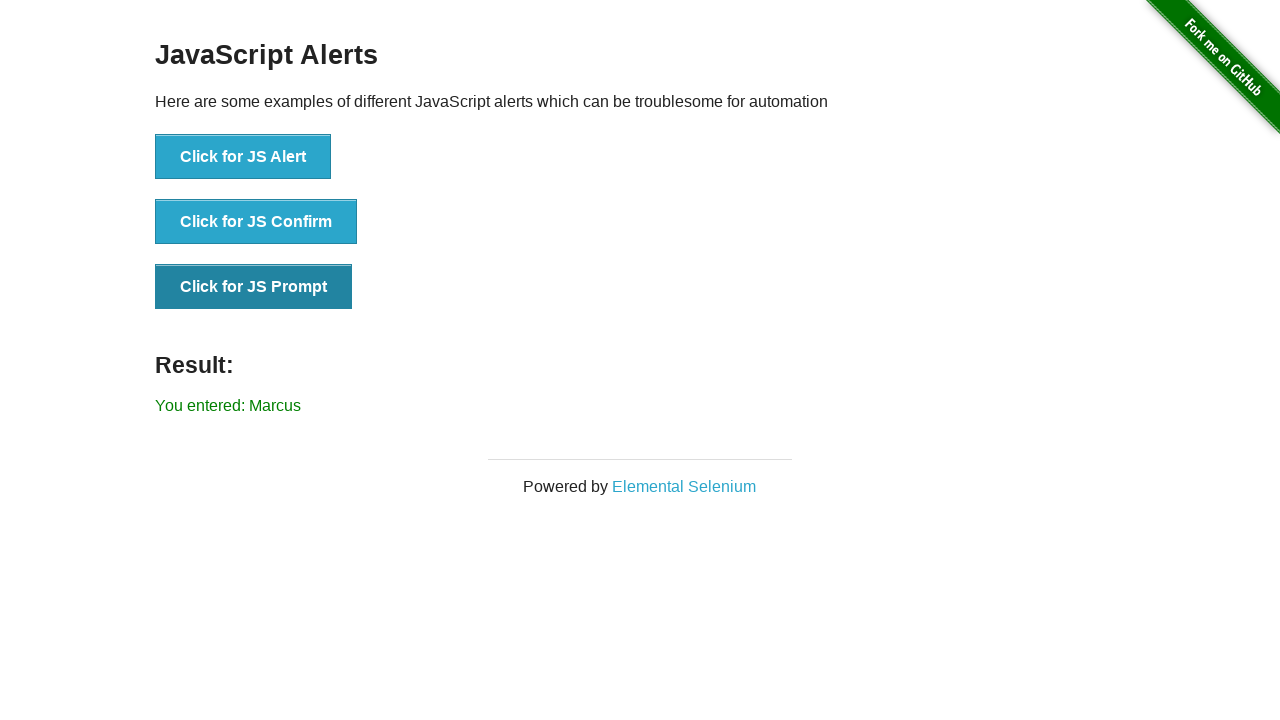

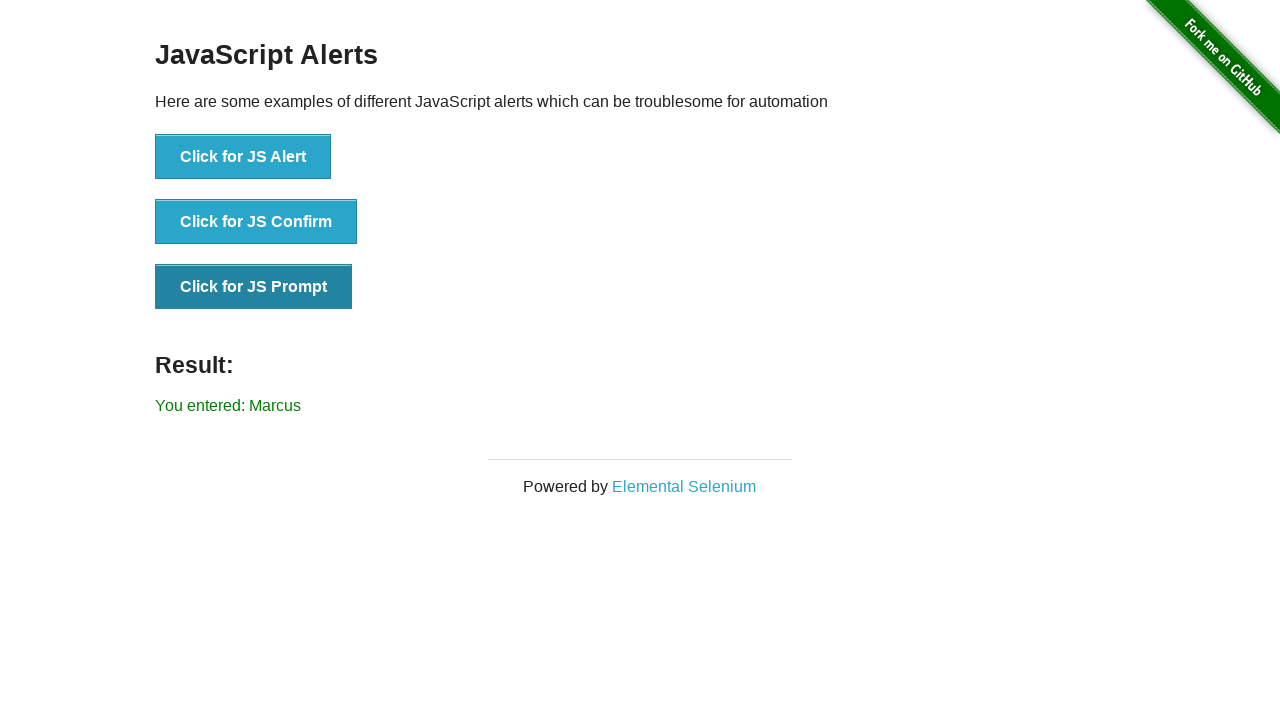